Tests enabling a disabled button by selecting an option from a dropdown and then clicking the button.

Starting URL: https://www.qa-practice.com/elements/button/disabled

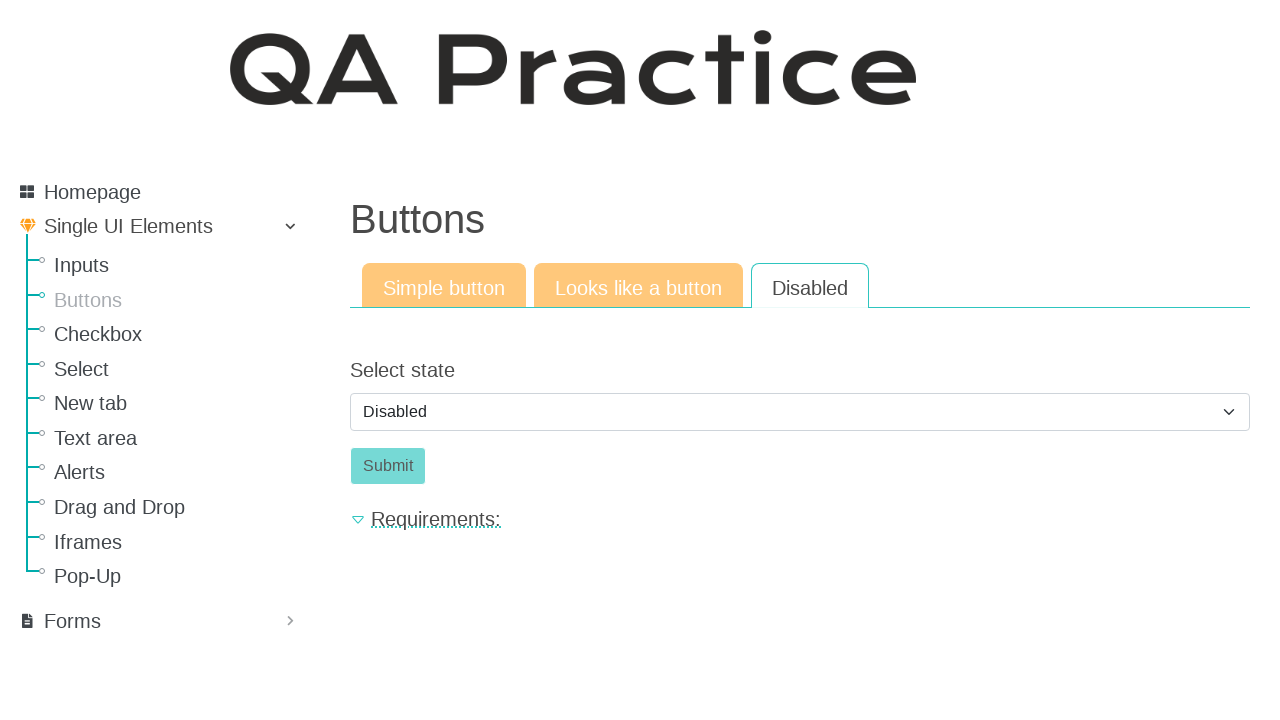

Selected 'Enabled' option from dropdown on select[class="form-select"]
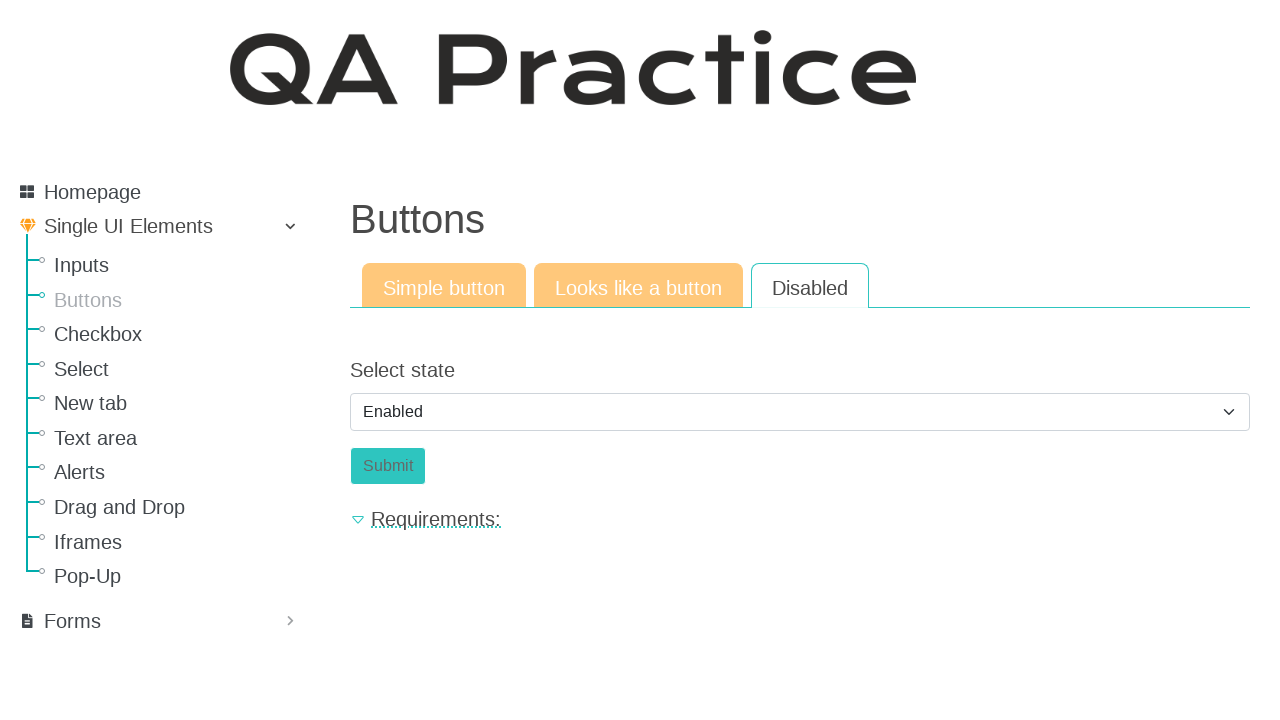

Clicked Submit button
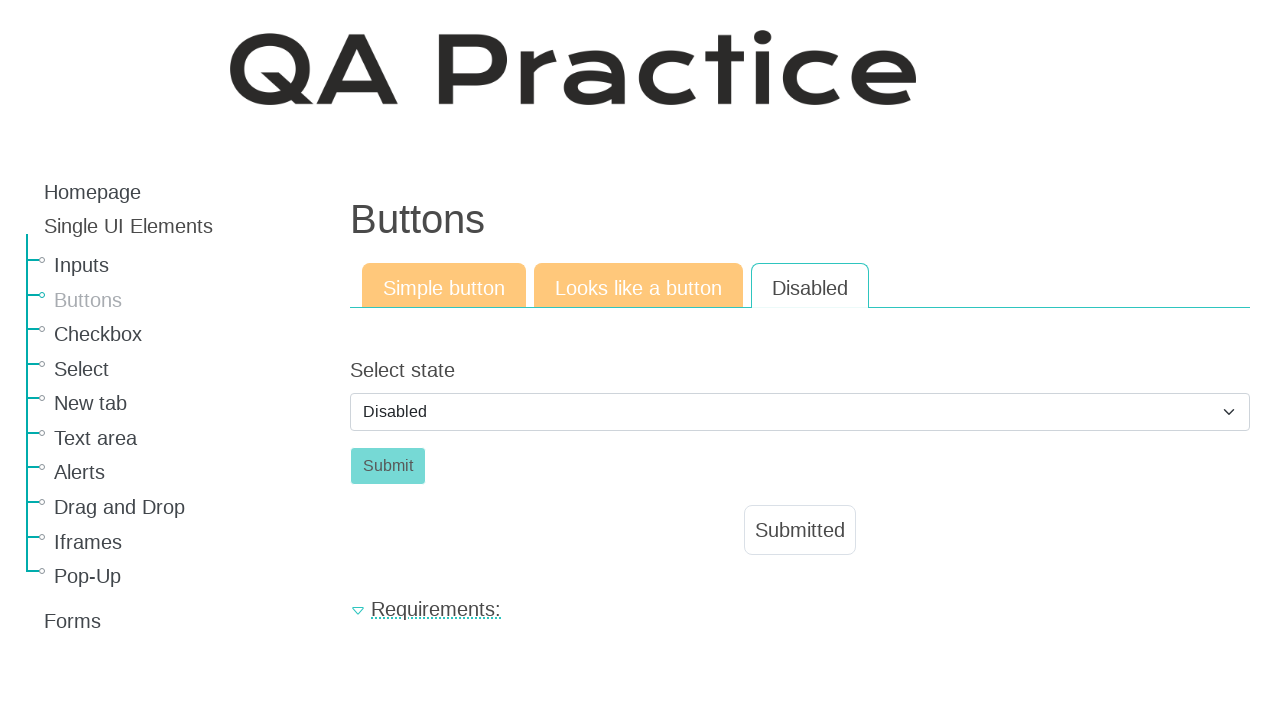

Verified 'Submitted' message appeared
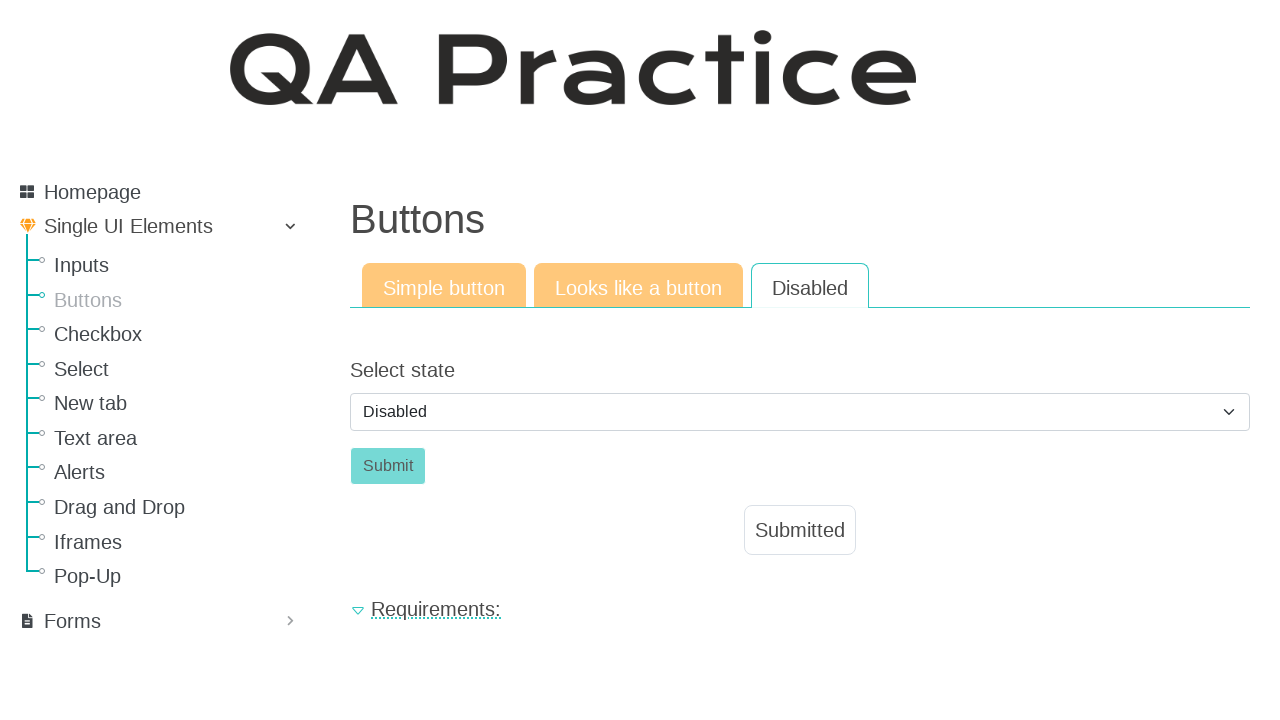

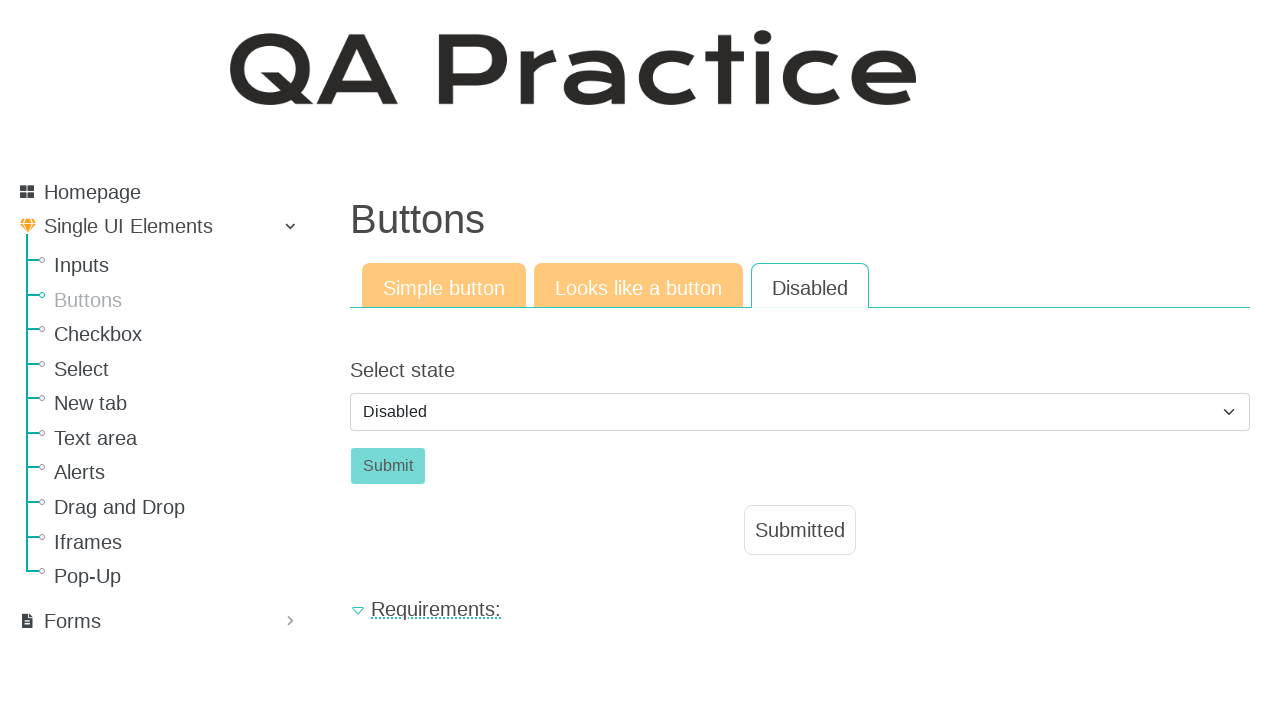